Tests the search functionality on SeleniumBase documentation site by typing a search query, clicking on a search result, and verifying the page title contains the expected text.

Starting URL: https://seleniumbase.io/help_docs/install/

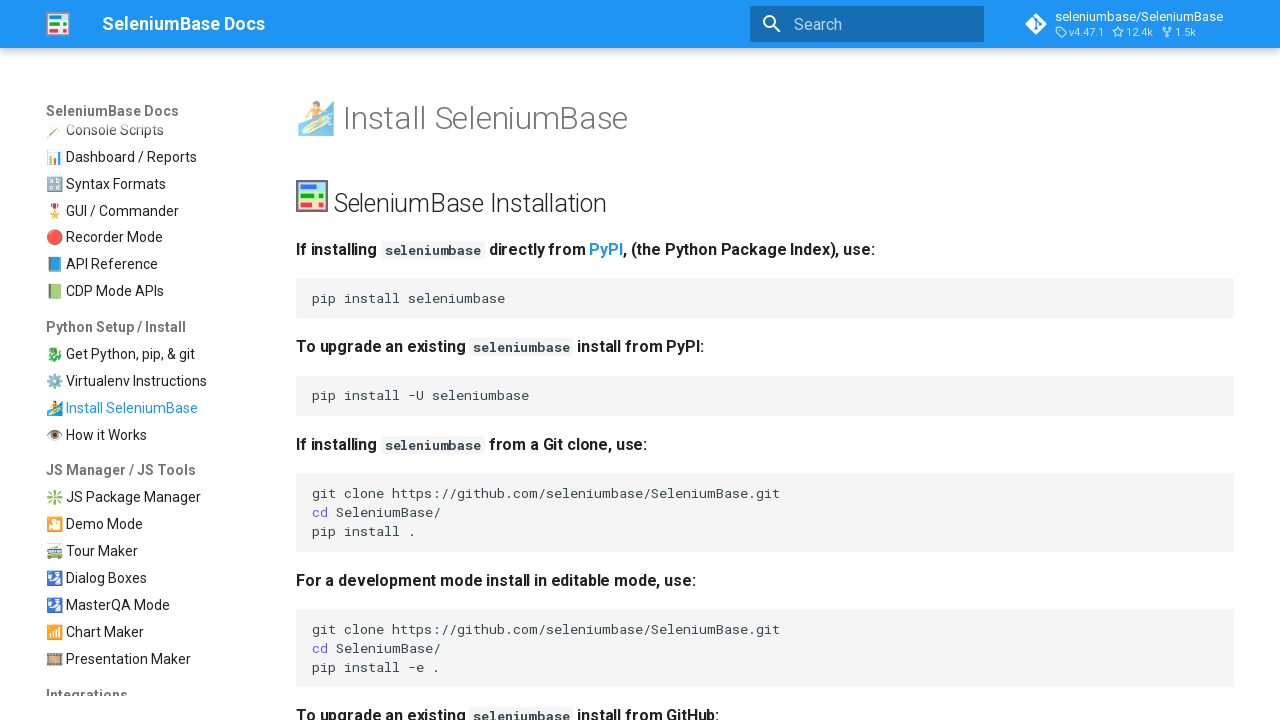

Filled search input with 'GUI Commander' on input[aria-label="Search"]
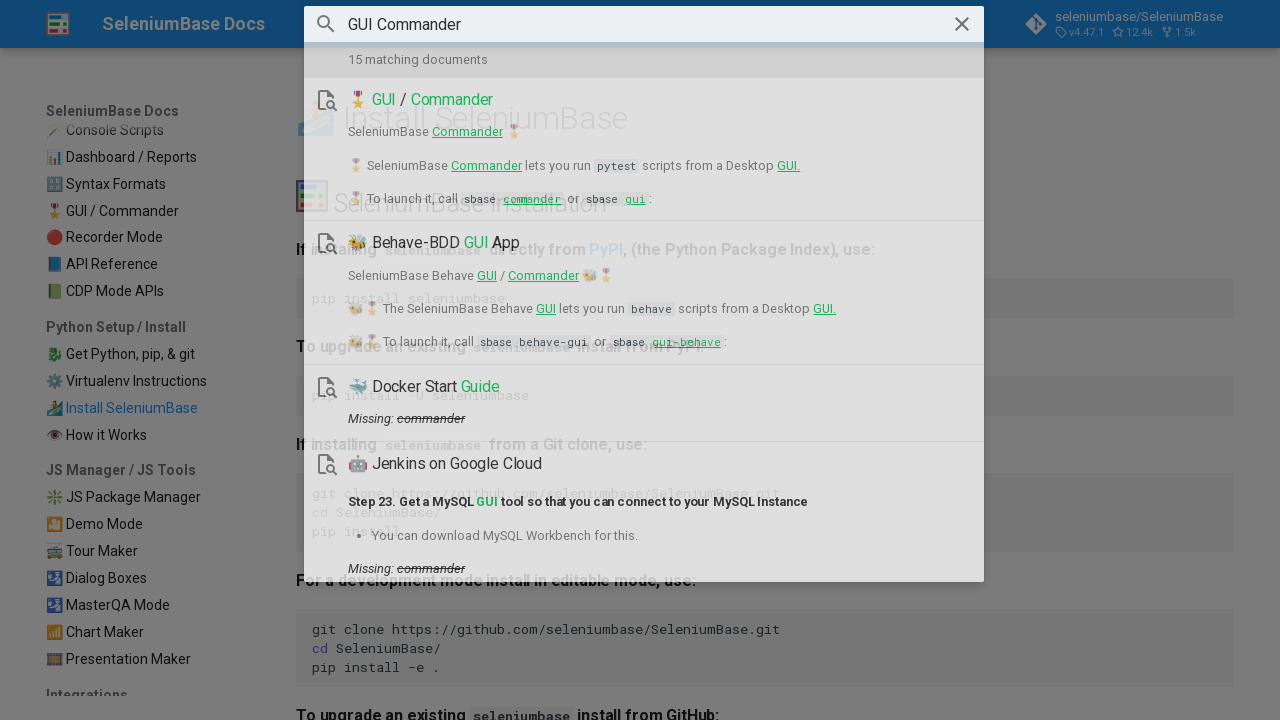

Clicked on search result containing 'Commander' at (444, 100) on mark:has-text("Commander")
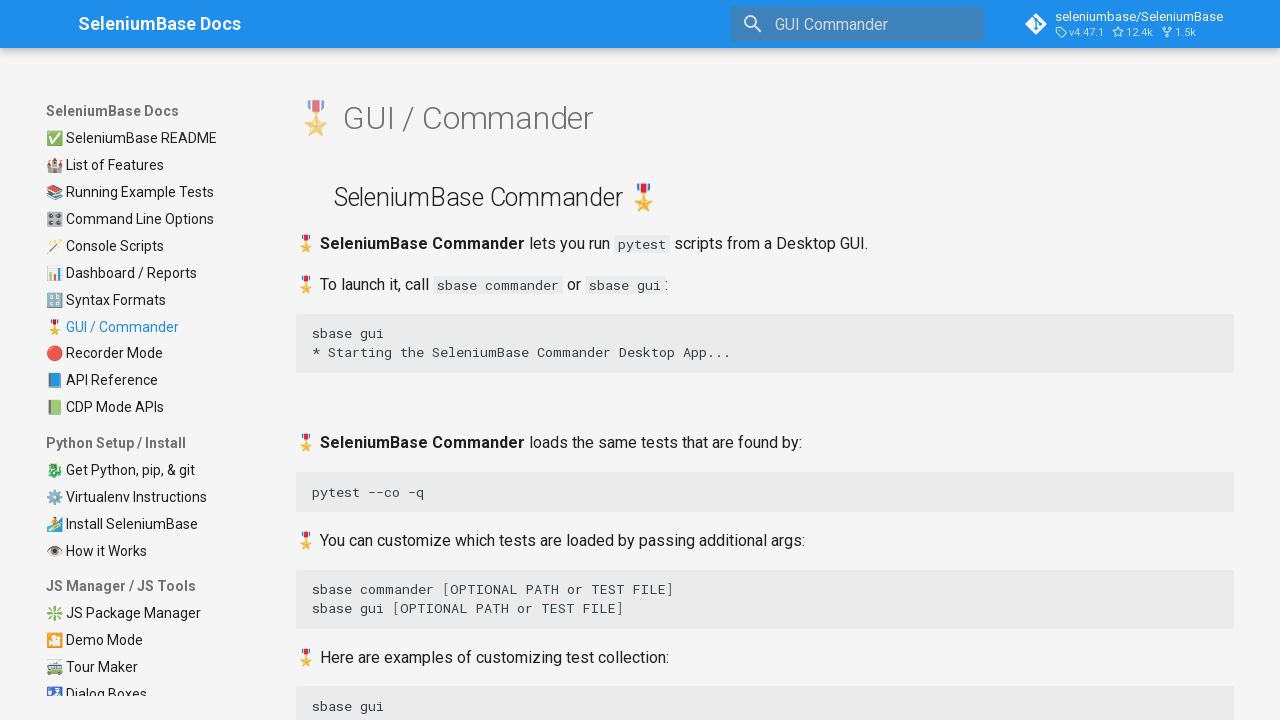

Verified page title contains 'GUI / Commander'
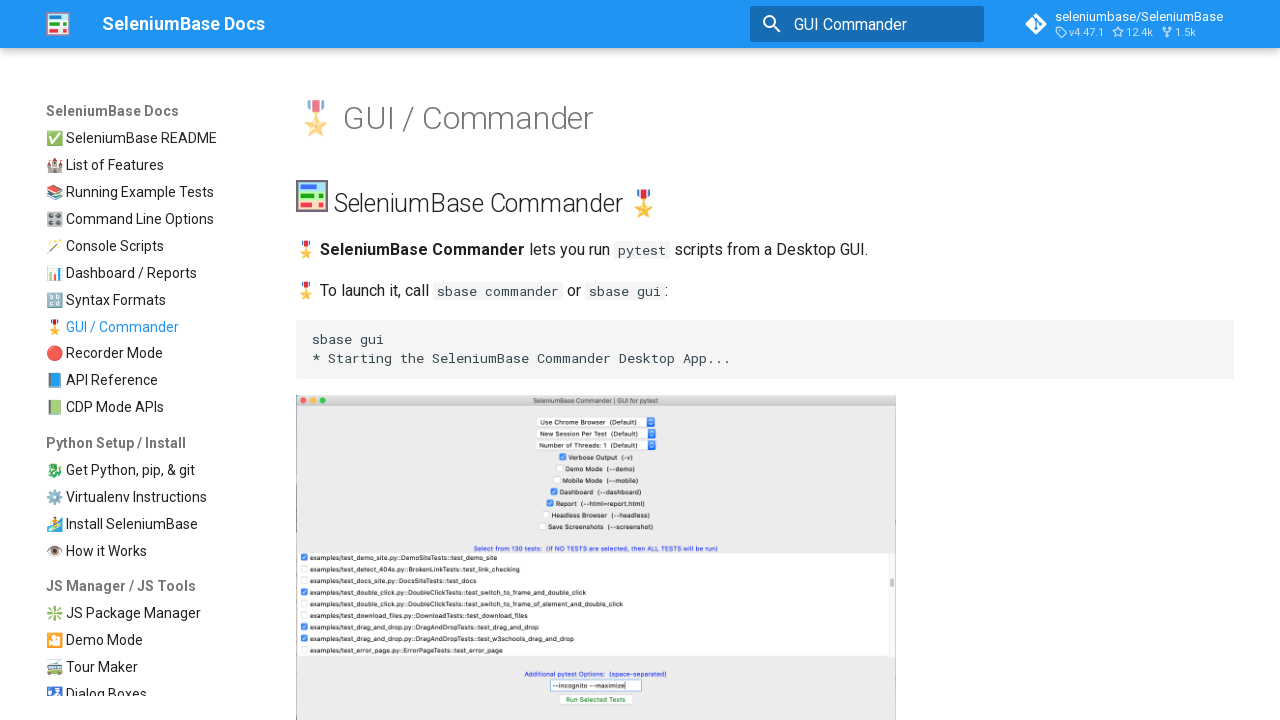

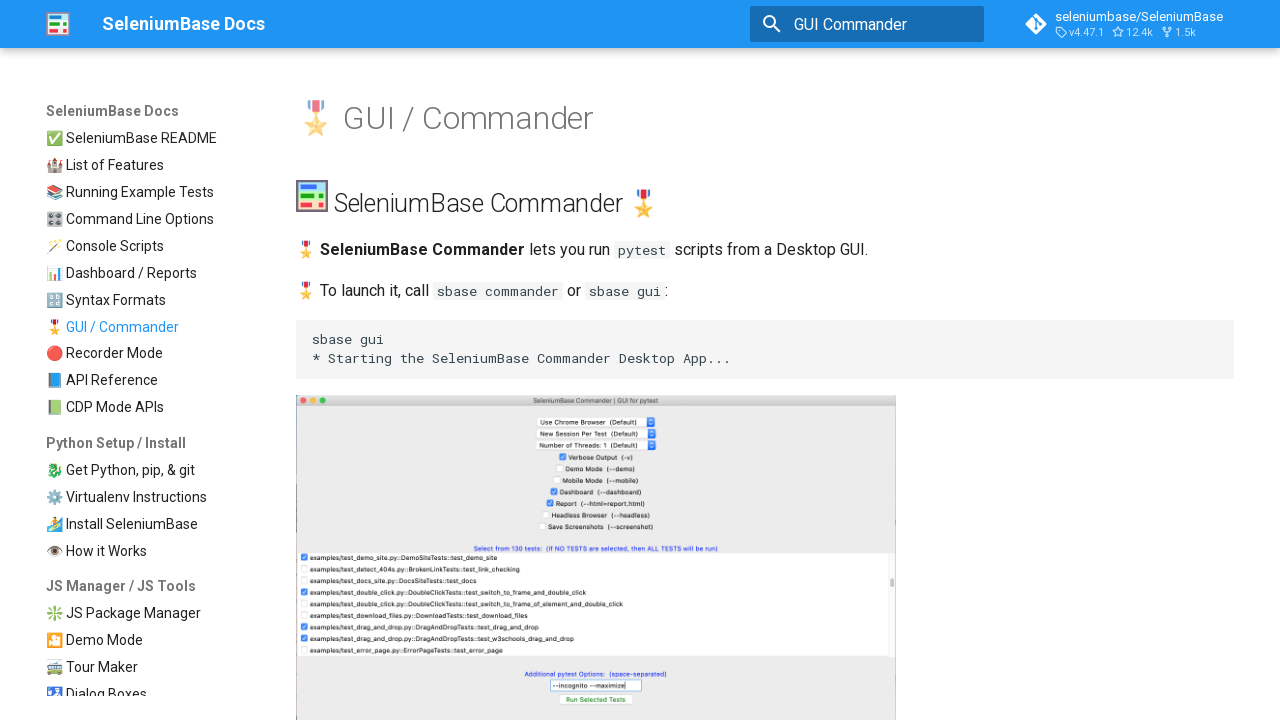